Tests navbar navigation by clicking the "Pengumuman" (Announcements) link to verify it redirects correctly

Starting URL: http://beasiswa.polinema.ac.id/

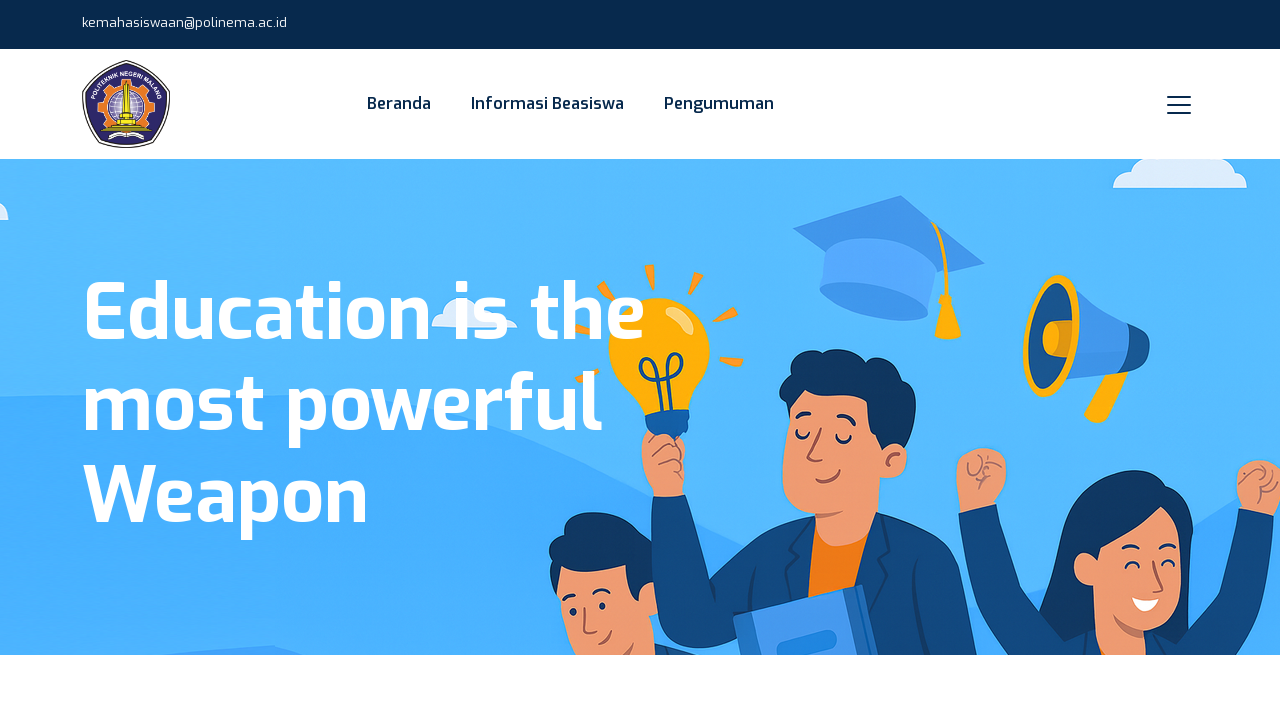

Clicked 'Pengumuman' (Announcements) link in navbar at (719, 104) on xpath=//a[contains(text(),'Pengumuman')]
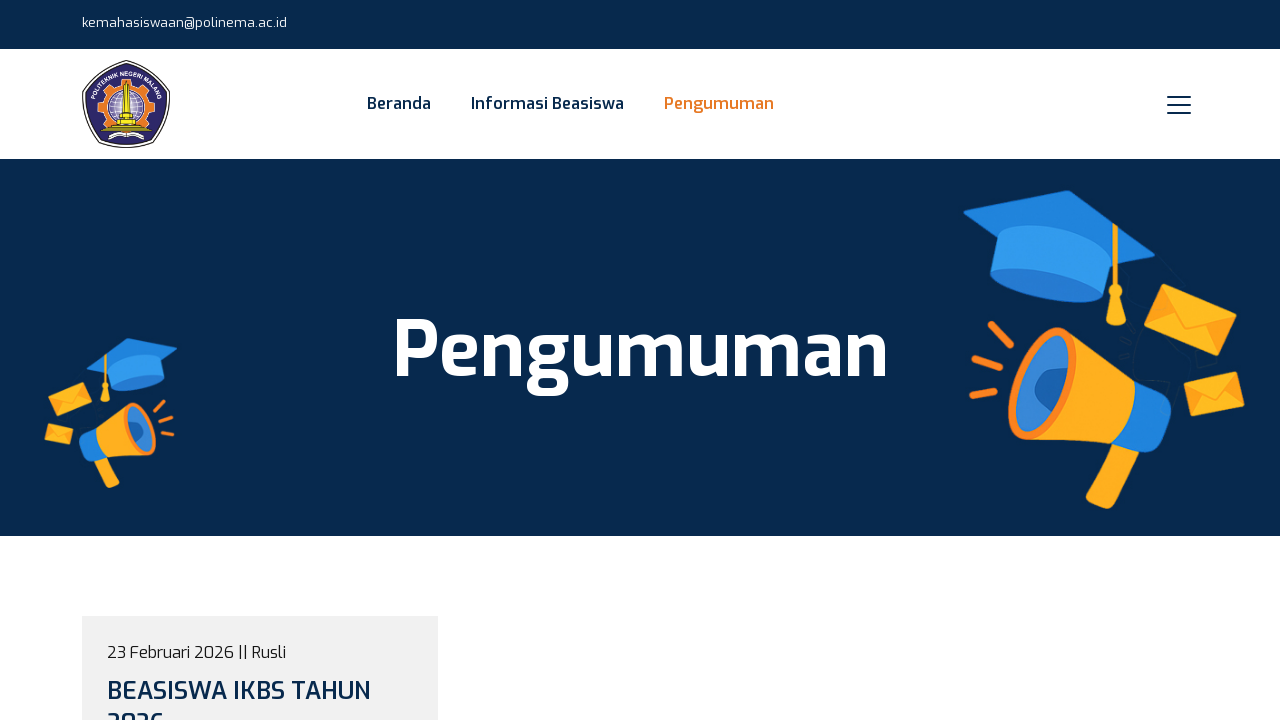

Page navigation completed and network became idle
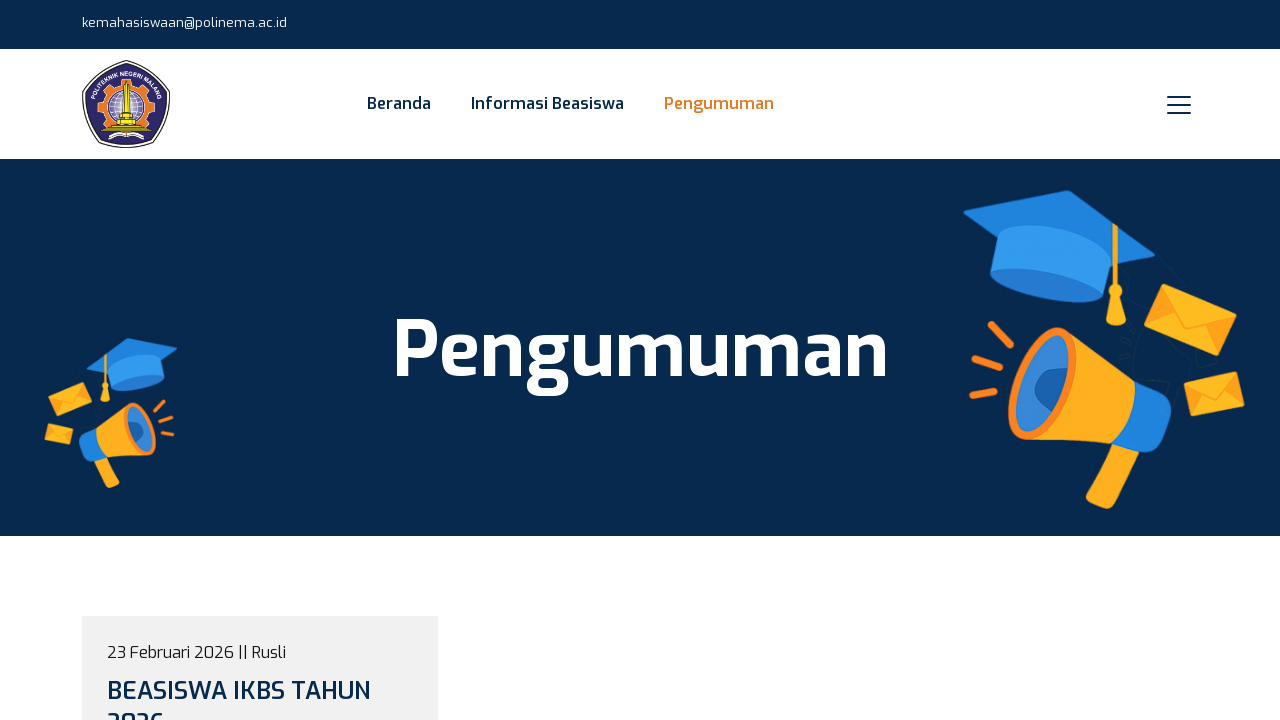

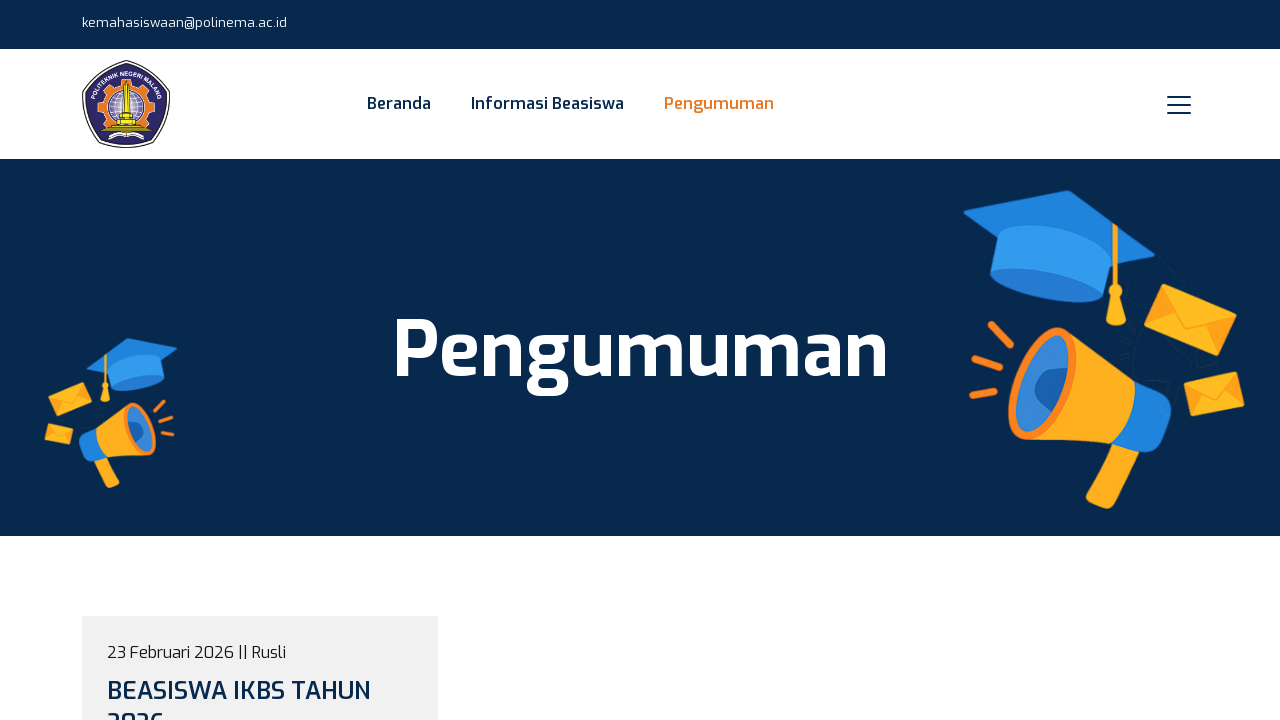